Tests a form submission by filling in personal information fields (first name, last name, job title), selecting a radio button and checkbox, then submitting and verifying the success message appears.

Starting URL: https://formy-project.herokuapp.com/form

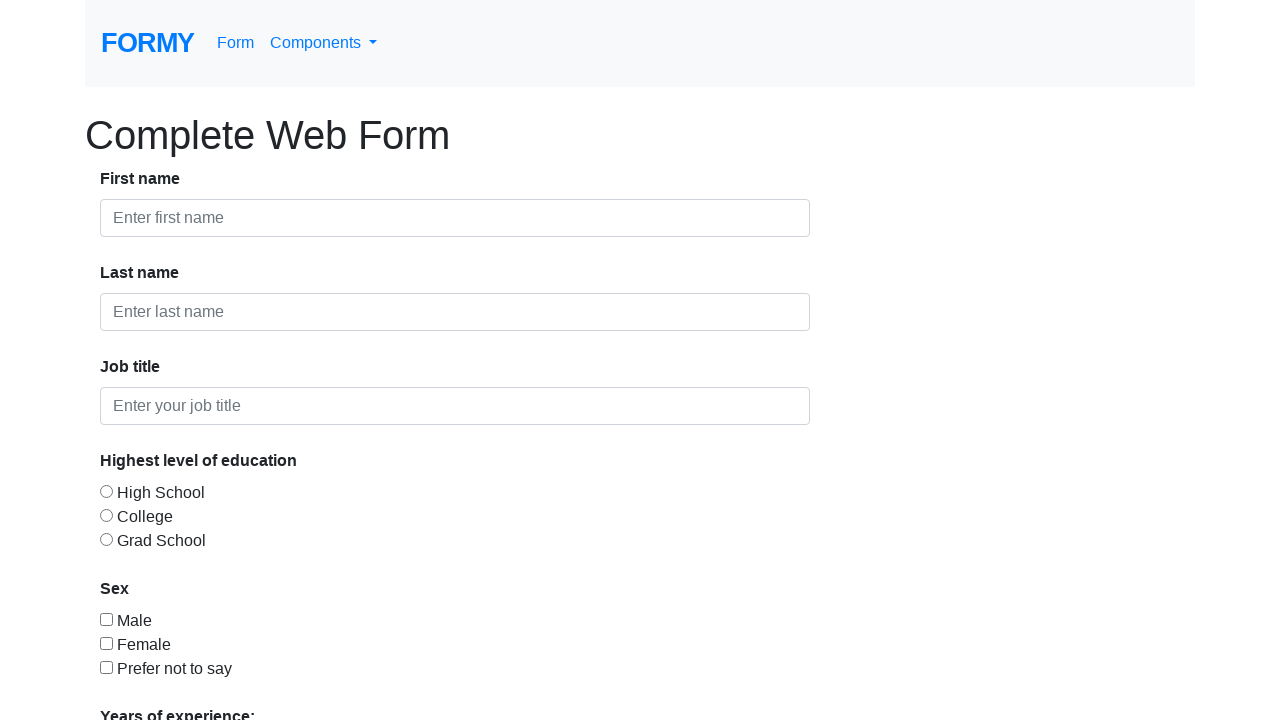

Filled first name field with 'Ayoub' on #first-name
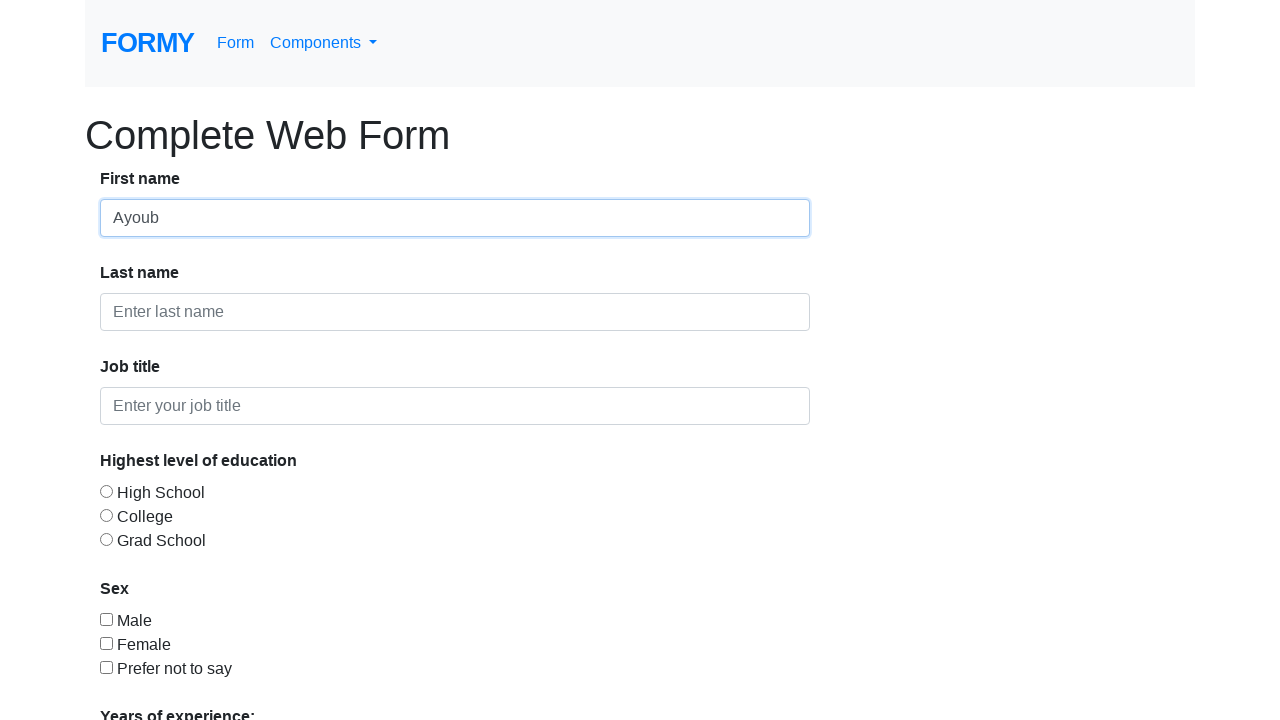

Filled last name field with 'Bentalia' on #last-name
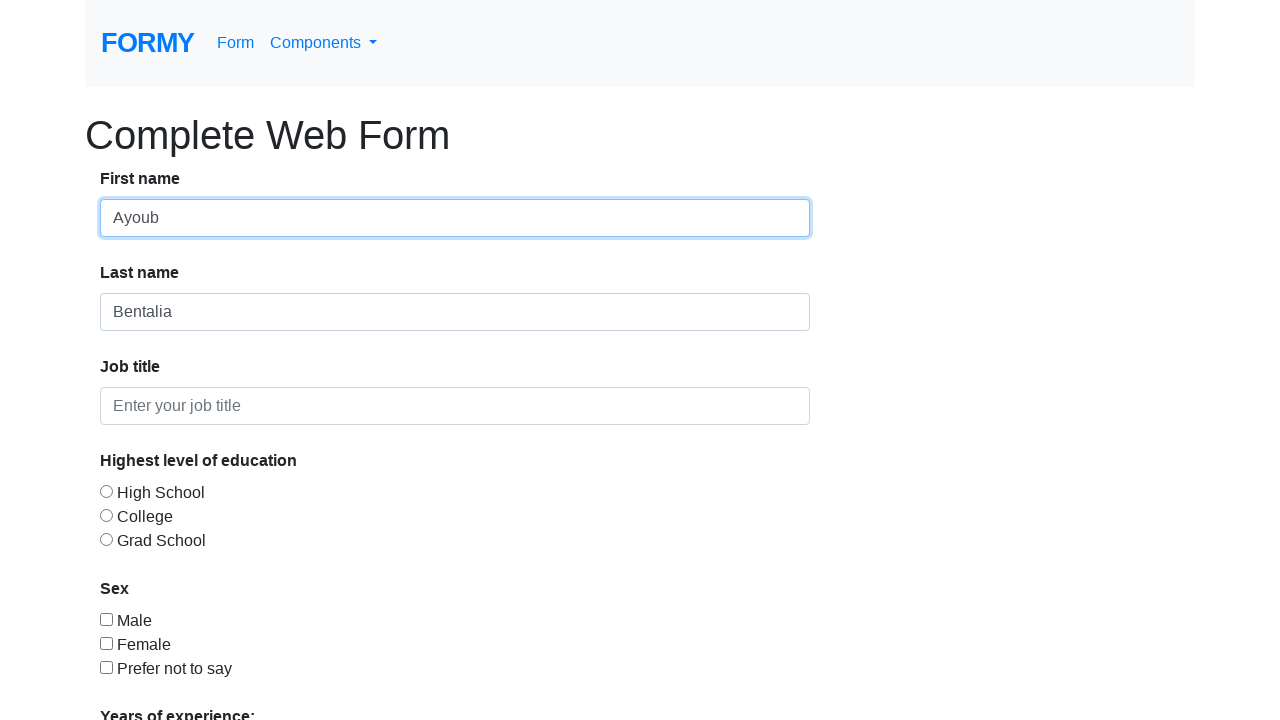

Filled job title field with 'Développeur Full Stack' on #job-title
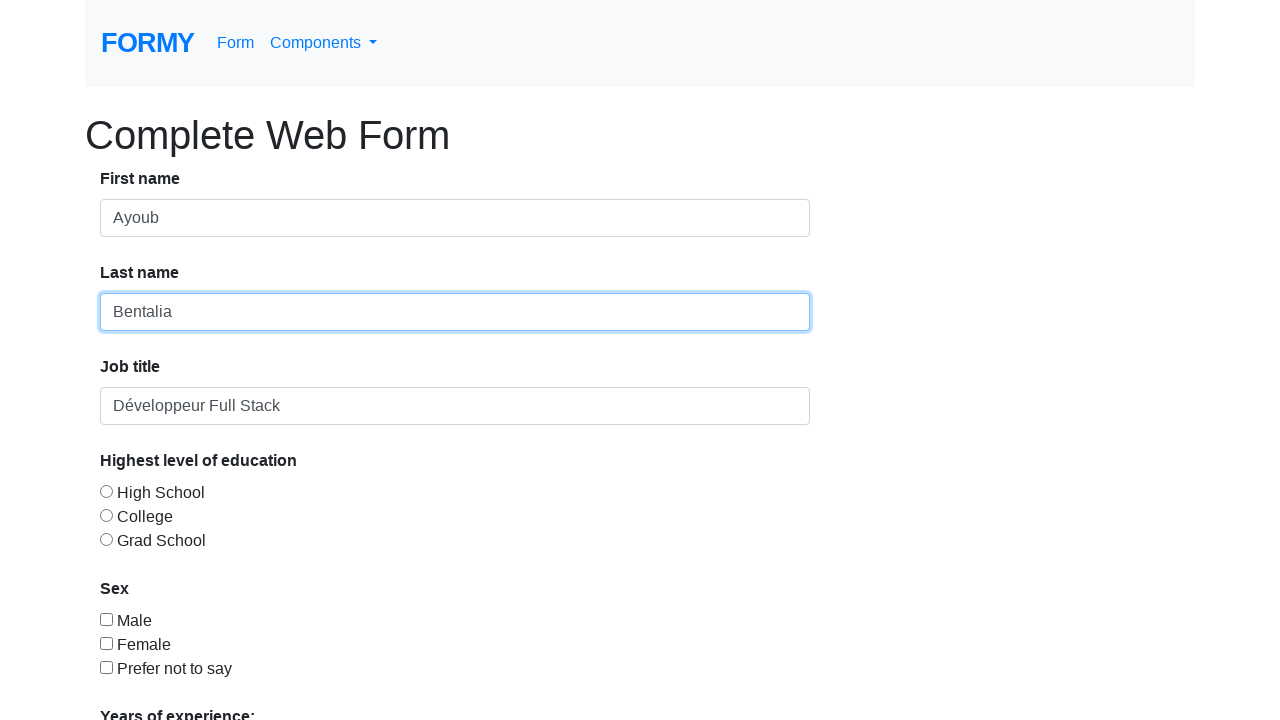

Selected radio button option 2 at (106, 515) on #radio-button-2
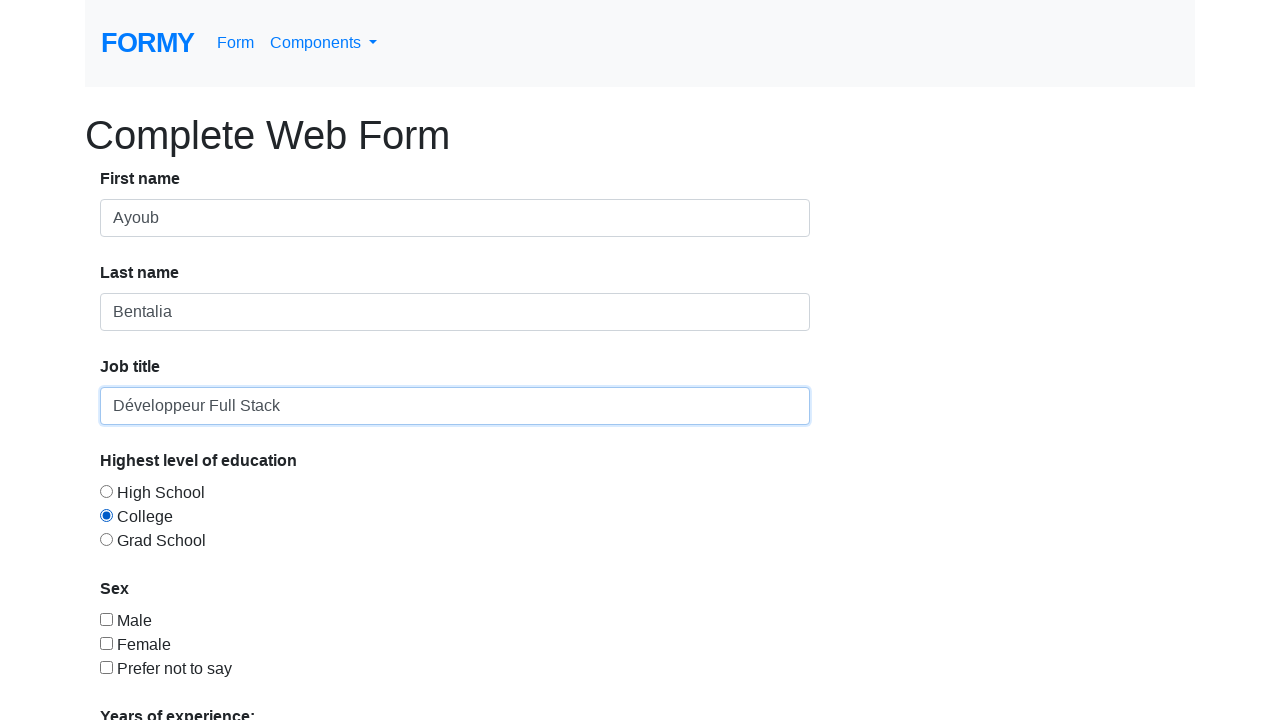

Checked the first checkbox at (106, 619) on #checkbox-1
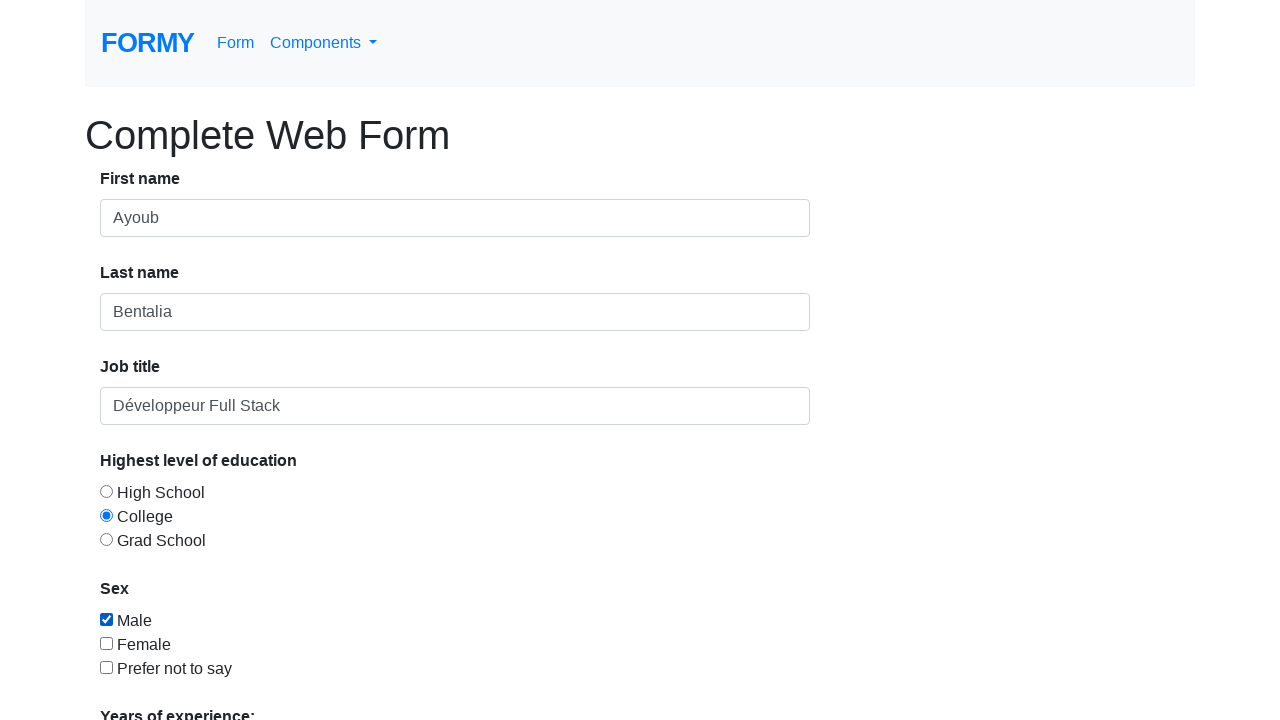

Submitted the form by clicking submit button at (148, 680) on .btn.btn-lg.btn-primary
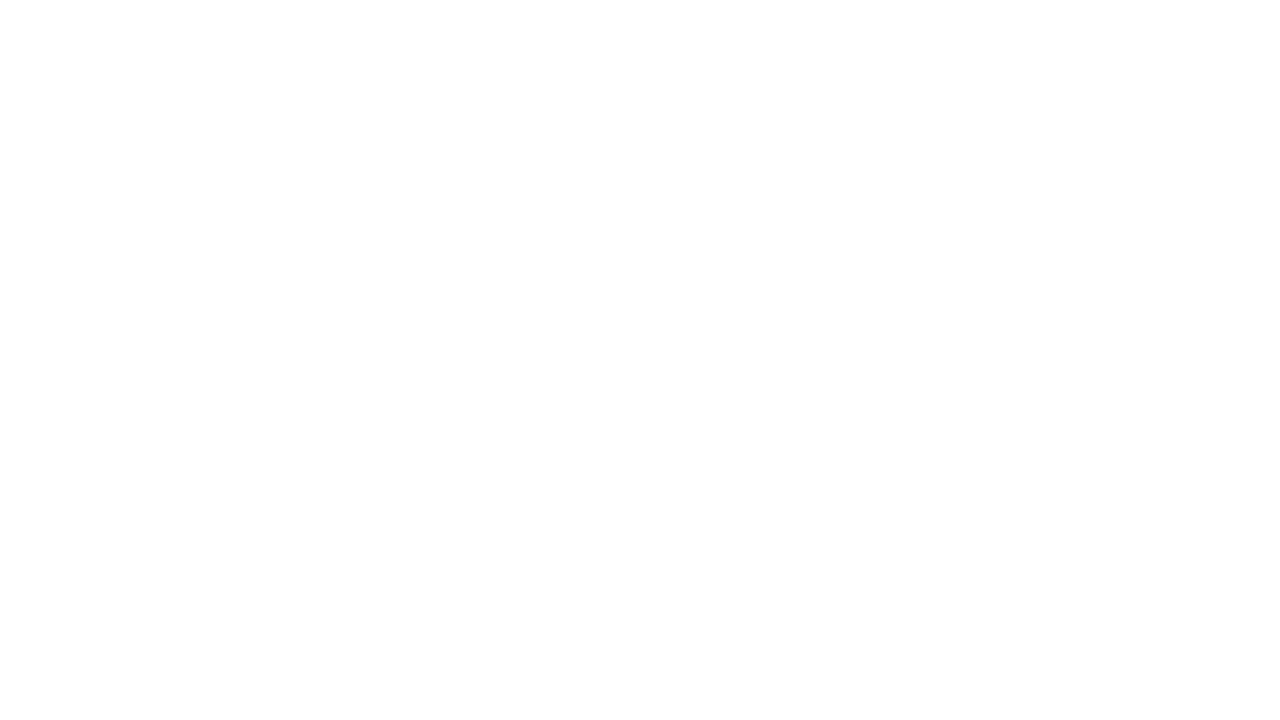

Success message alert appeared
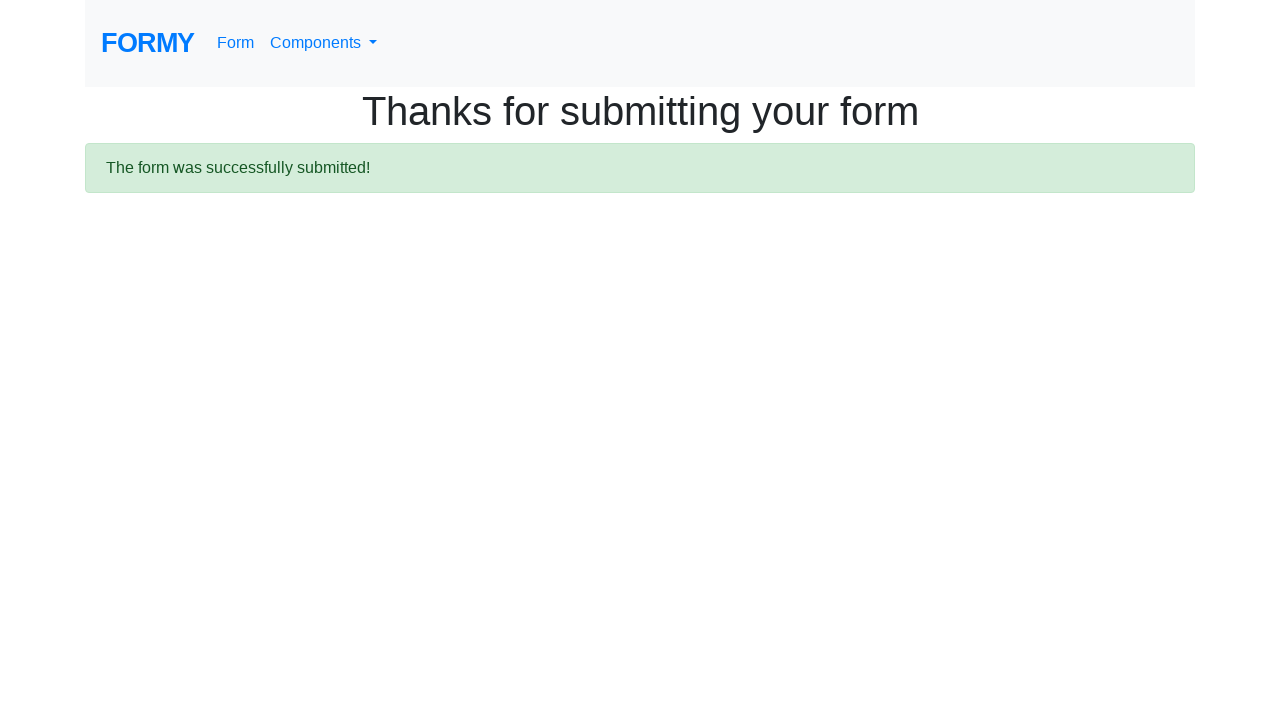

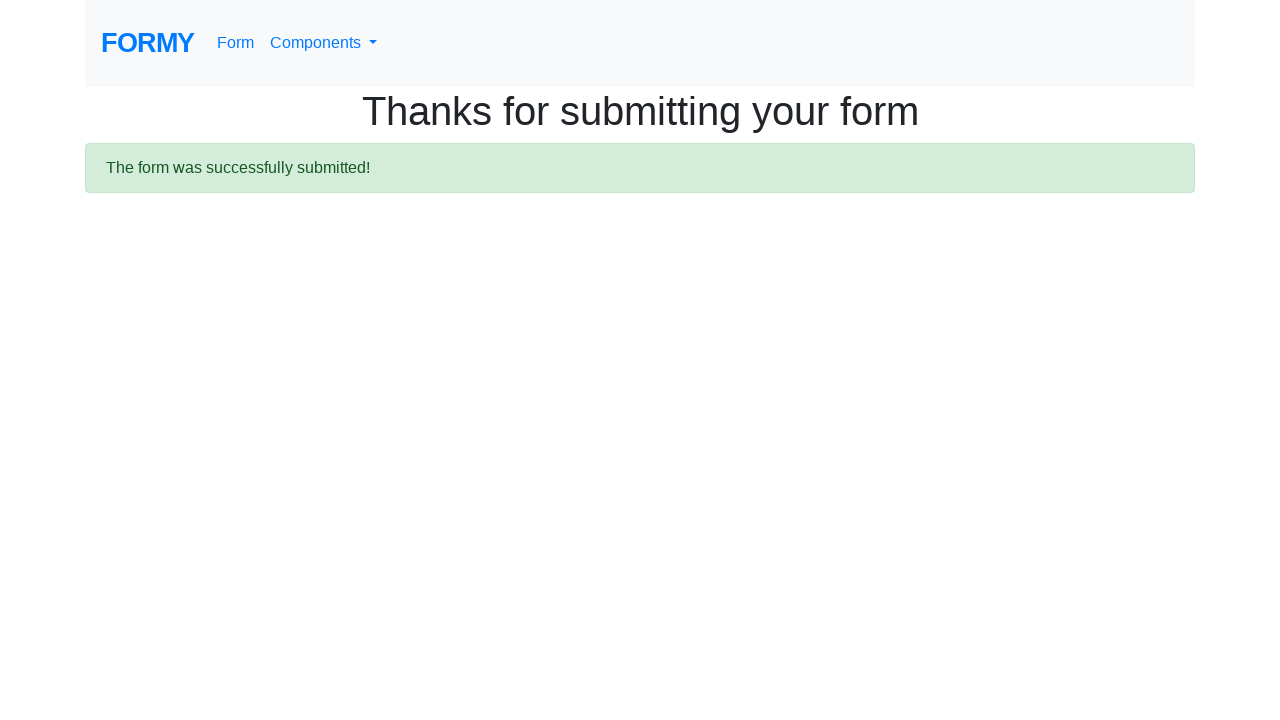